Tests wait functionality by clicking a button that triggers a delayed element appearance, then filling the newly visible text field

Starting URL: https://www.hyrtutorials.com/p/waits-demo.html

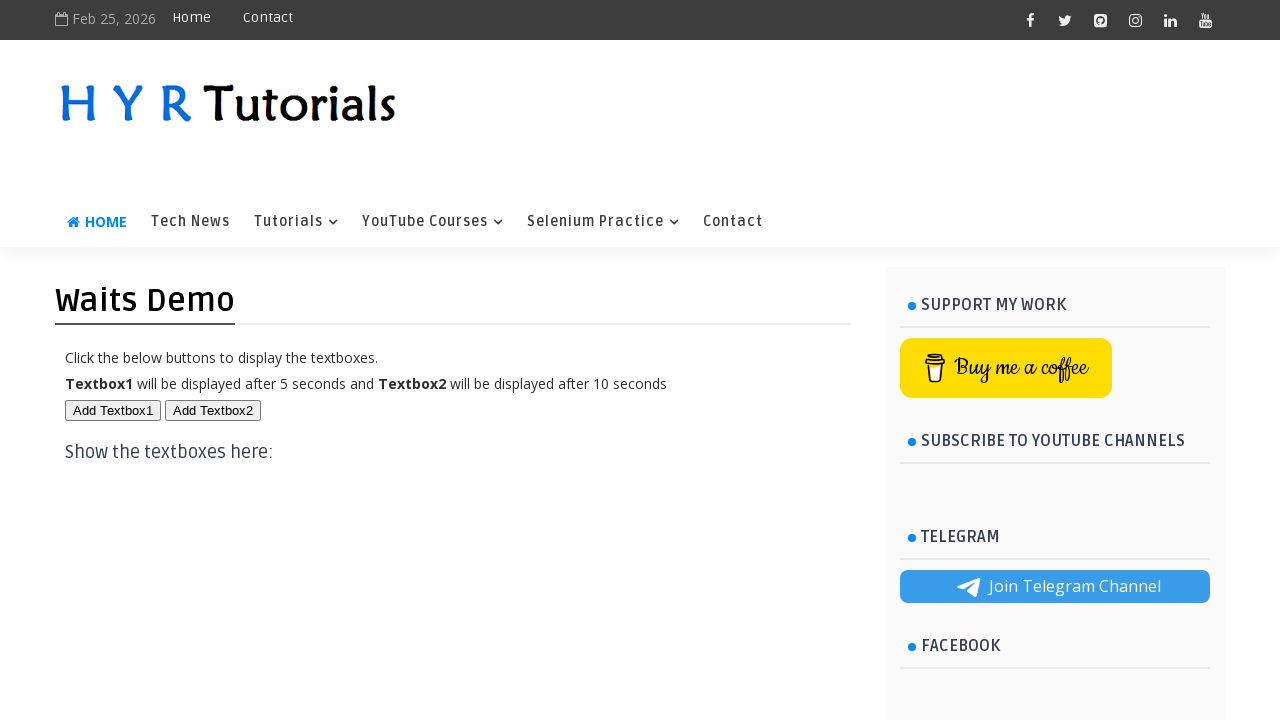

Clicked button to trigger delayed element appearance at (213, 410) on #btn2
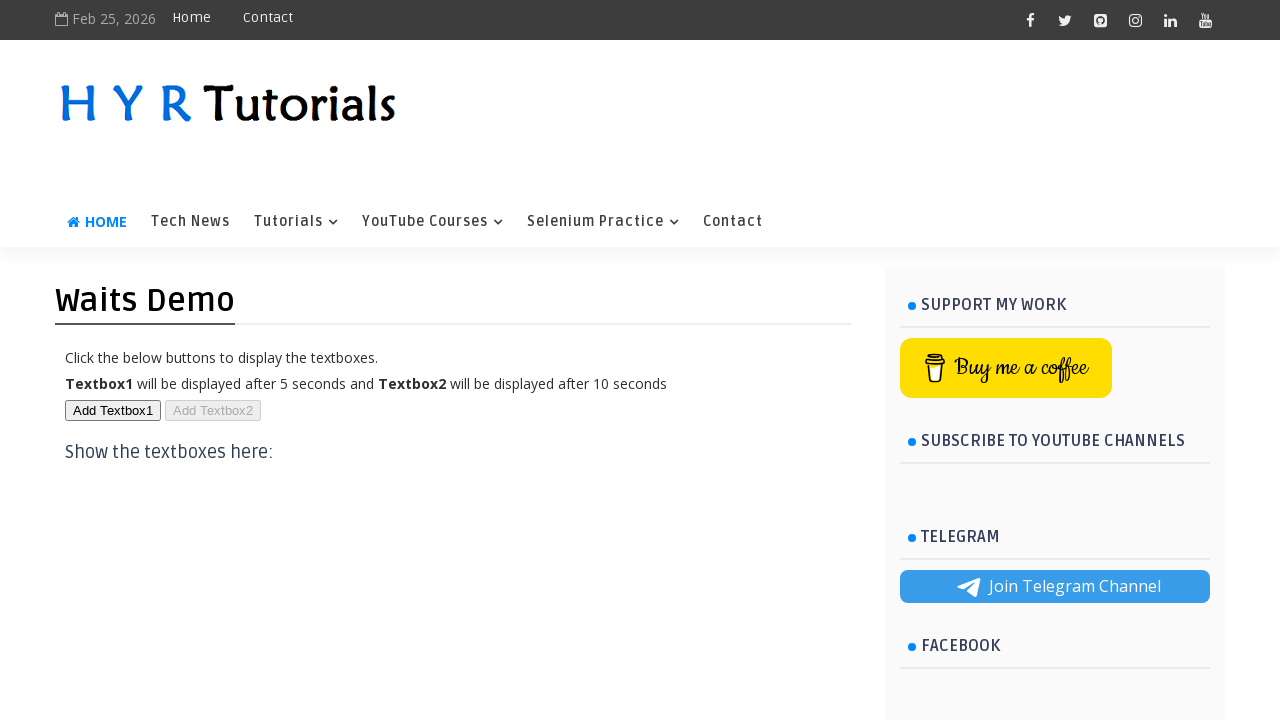

Filled delayed text field with 'JSN Training' on //h3/input[@type='text' and @id='txt2']
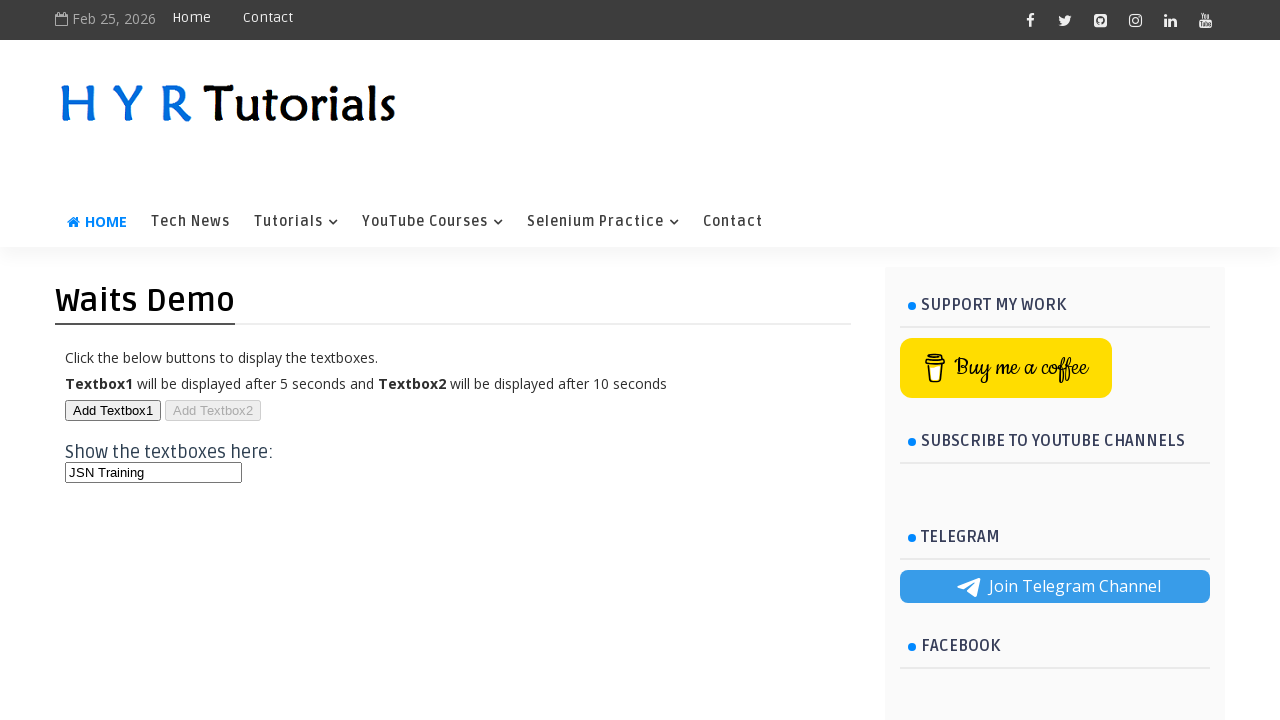

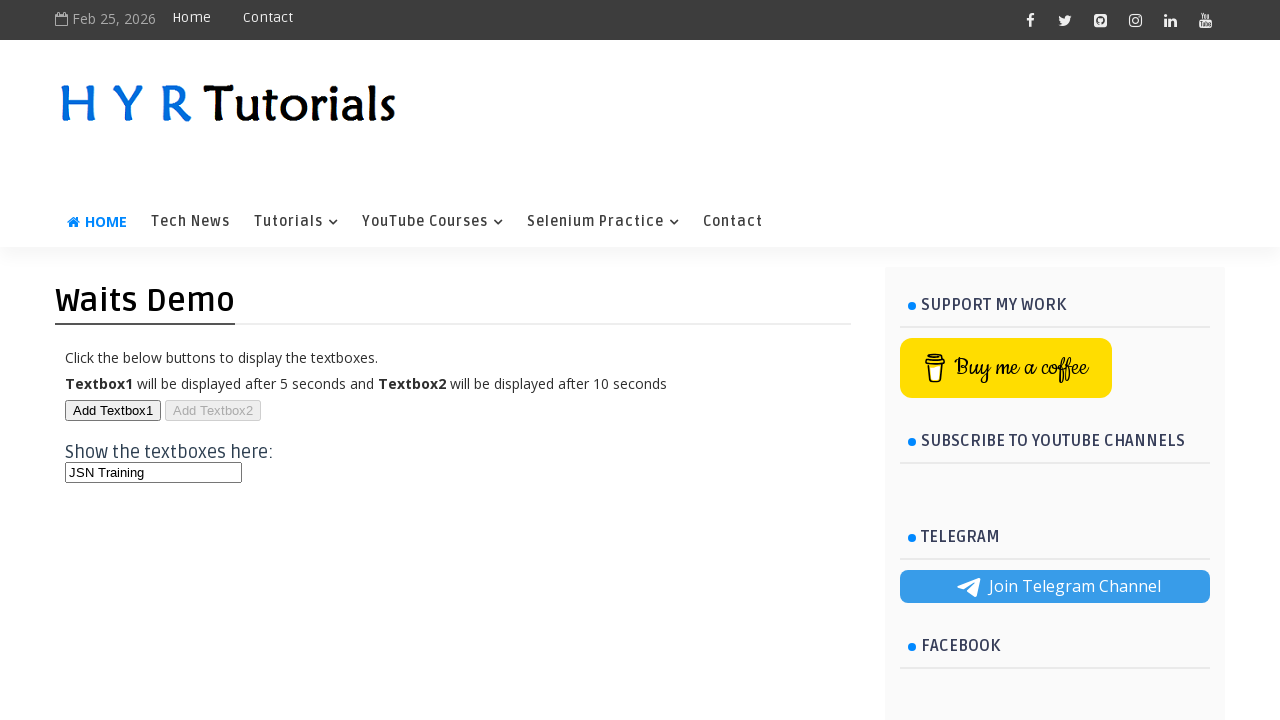